Tests opening a new browser tab by clicking a button, switching to the new tab, and verifying that the expected heading text is displayed on the new page.

Starting URL: https://demoqa.com/browser-windows

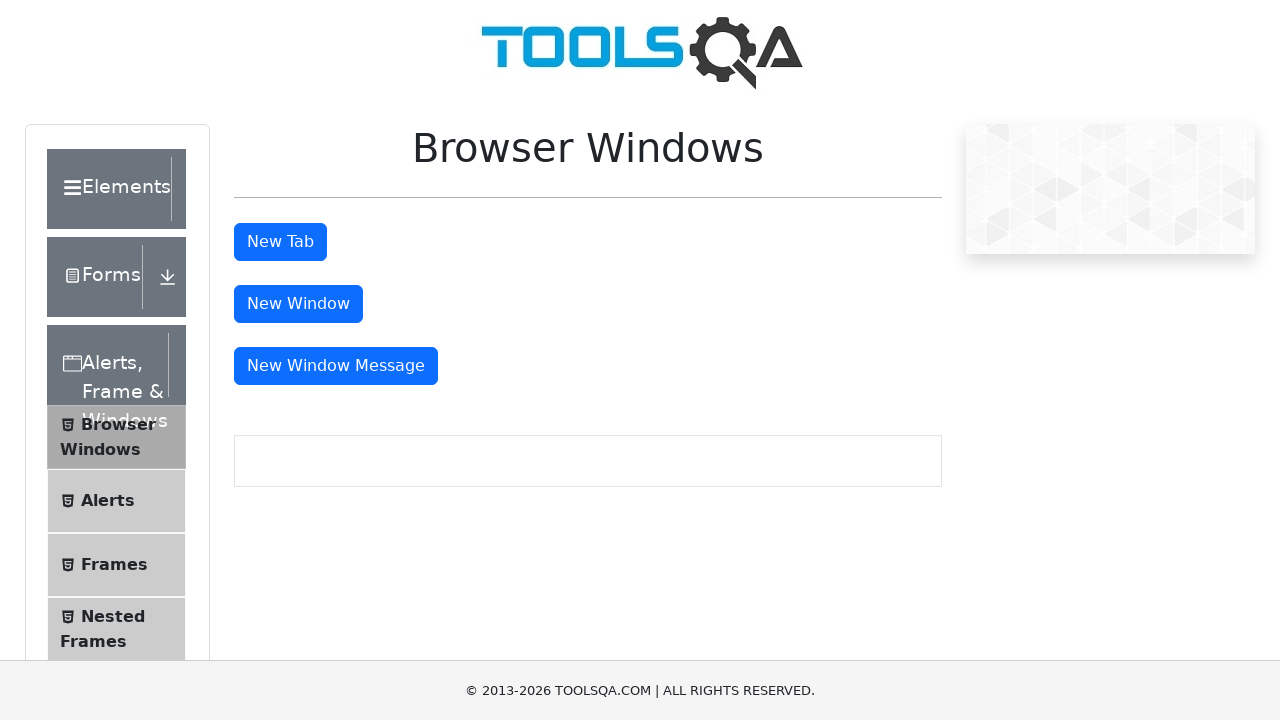

Clicked 'New Tab' button to open a new browser tab at (280, 242) on button#tabButton
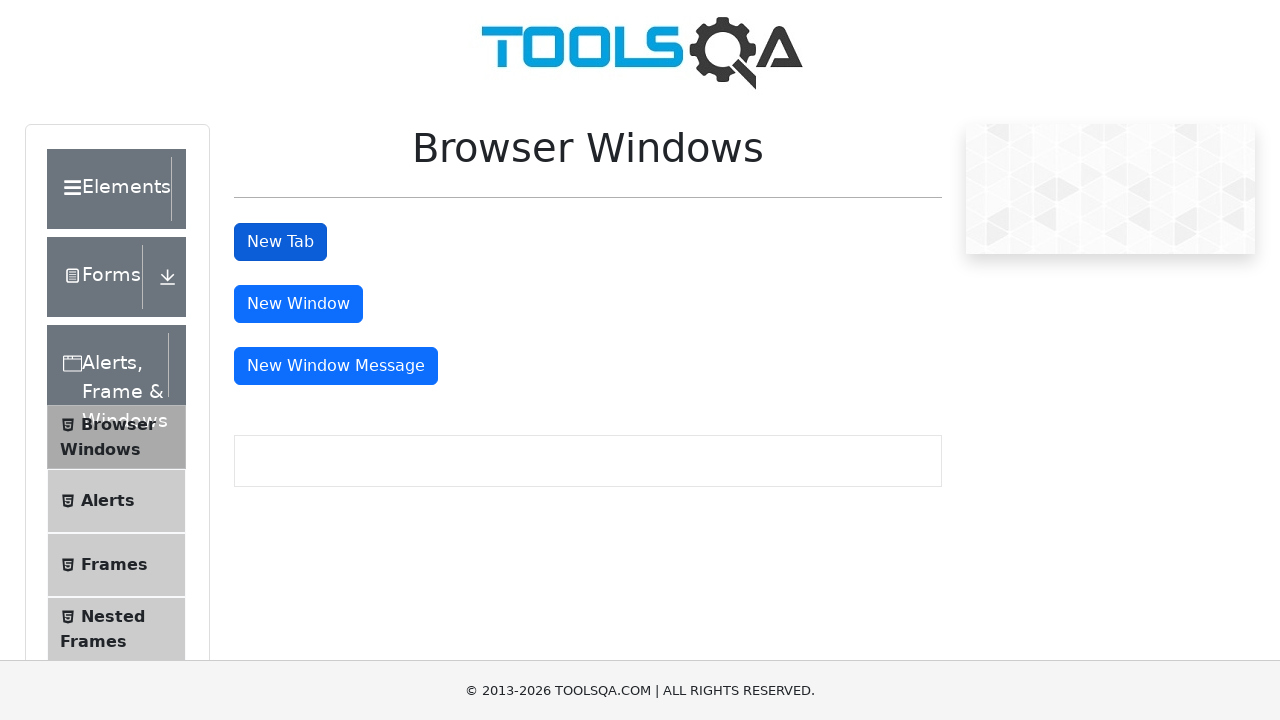

Captured the new page/tab object
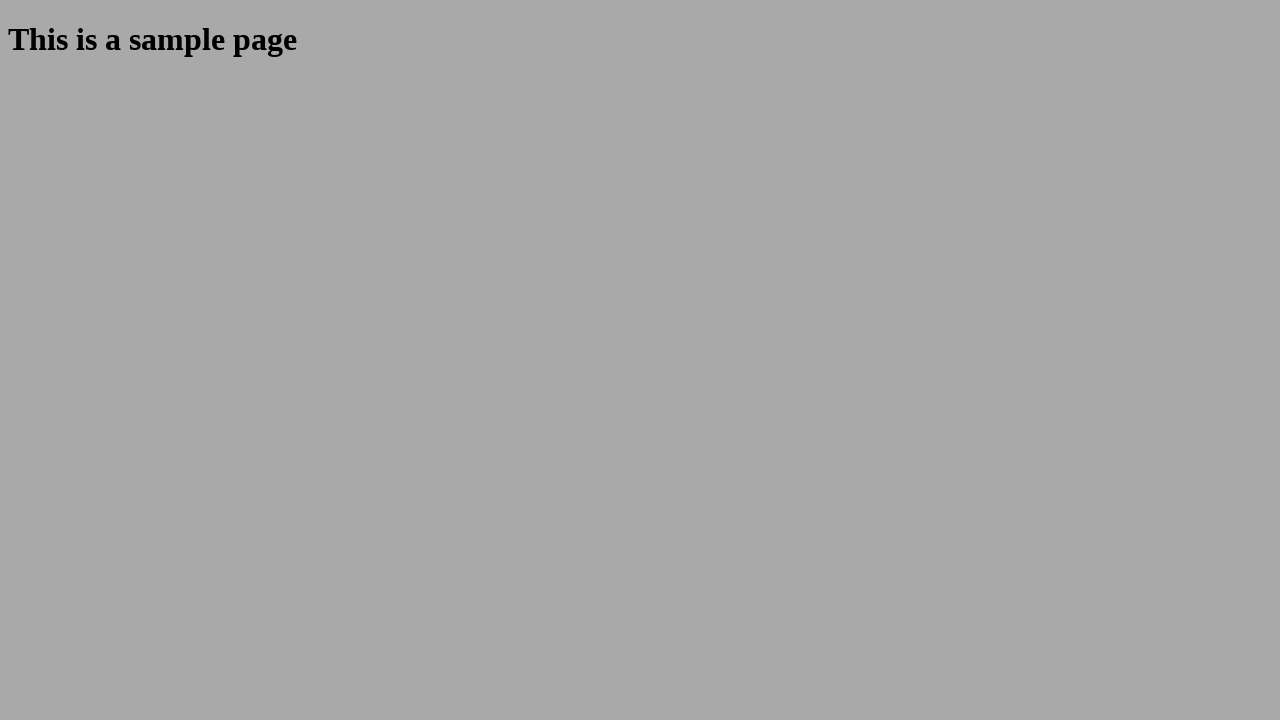

Waited for sample heading to load on new page
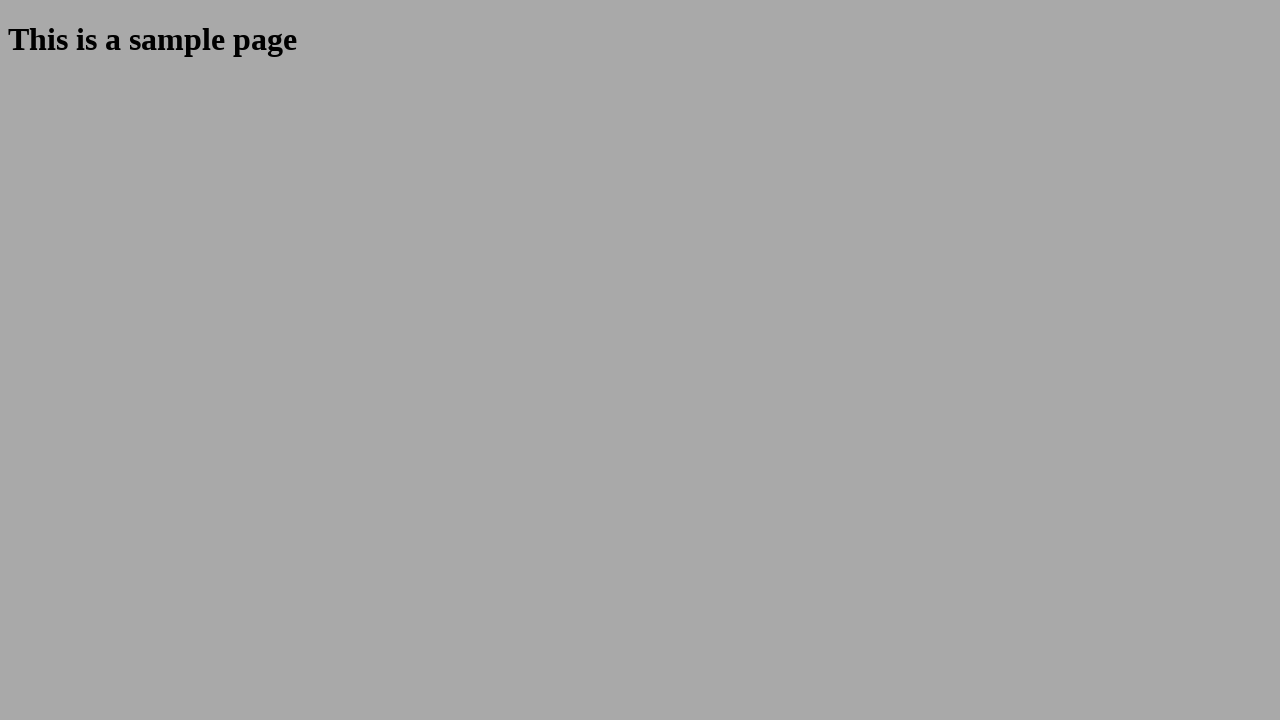

Retrieved heading text from new page
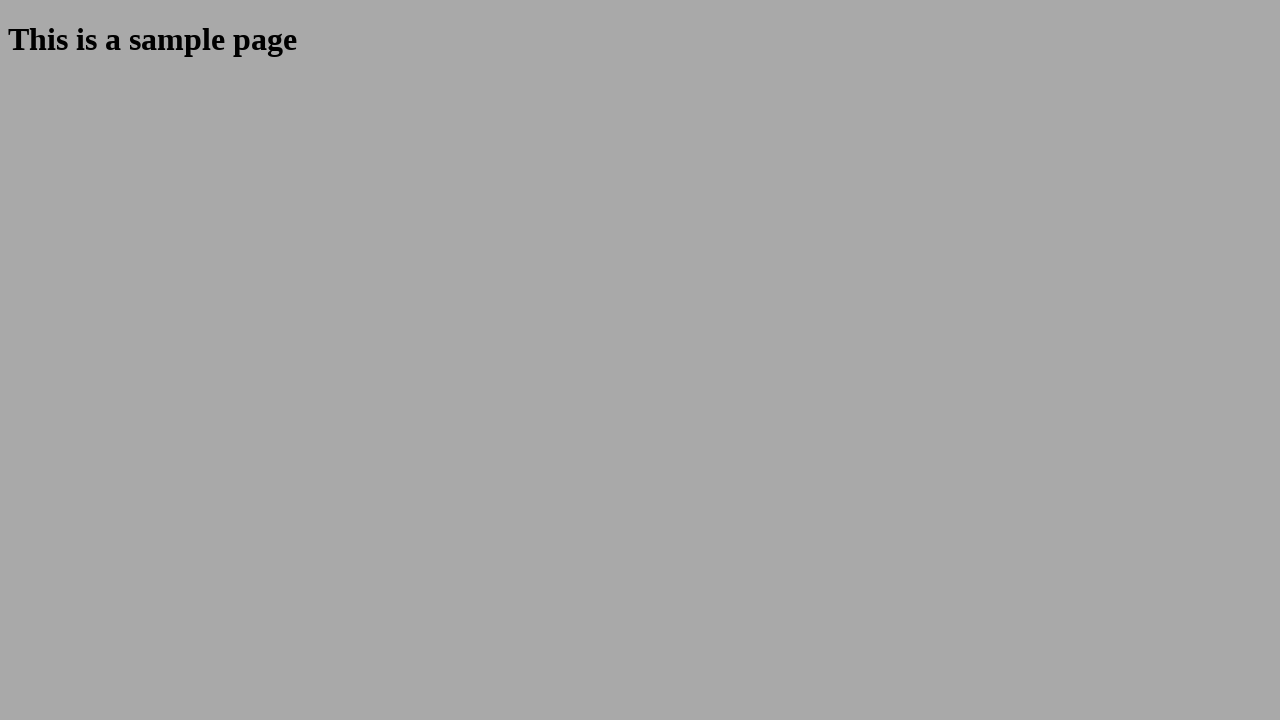

Verified that heading text matches expected value 'This is a sample page'
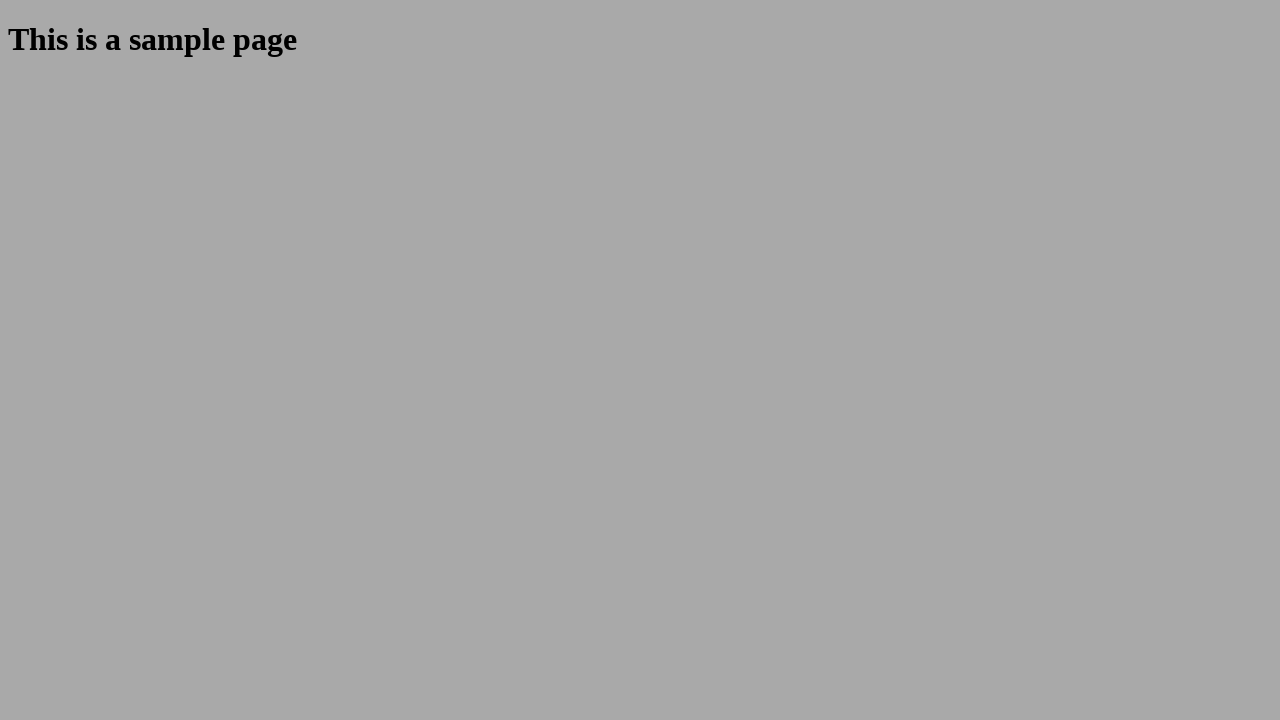

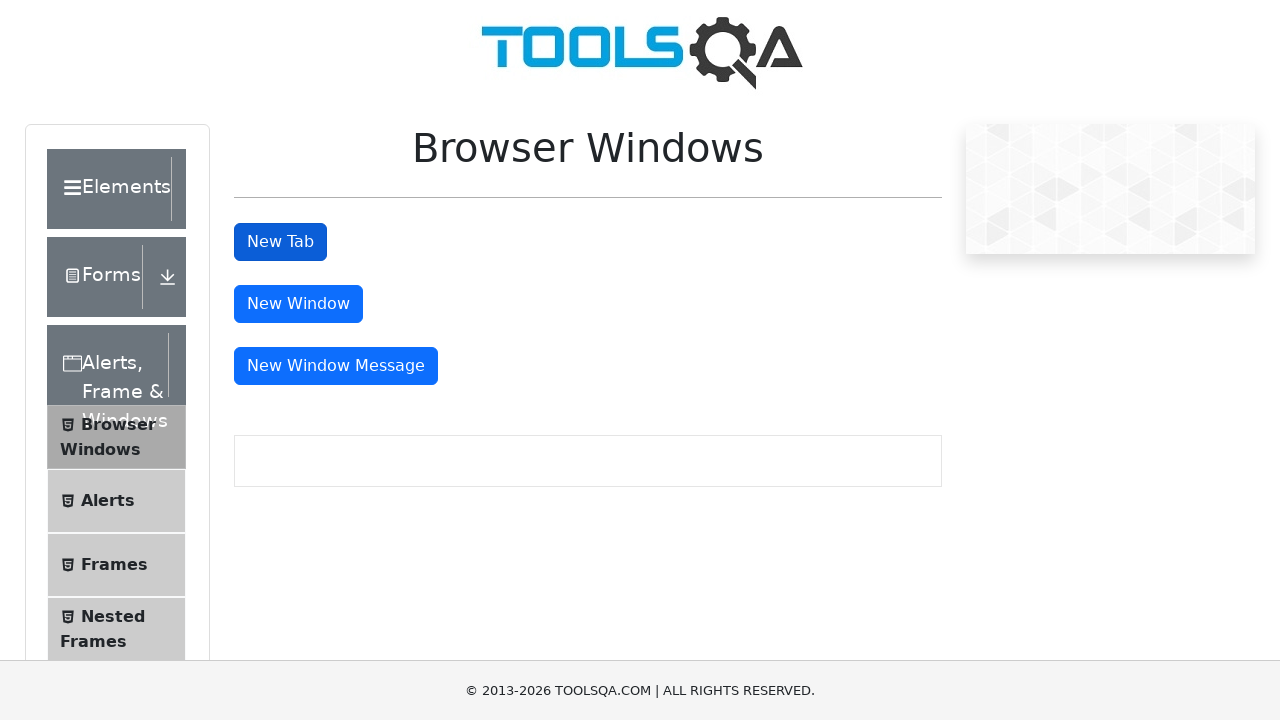